Launches the Bajaj Auto website and verifies it loads successfully

Starting URL: https://www.bajajauto.com/

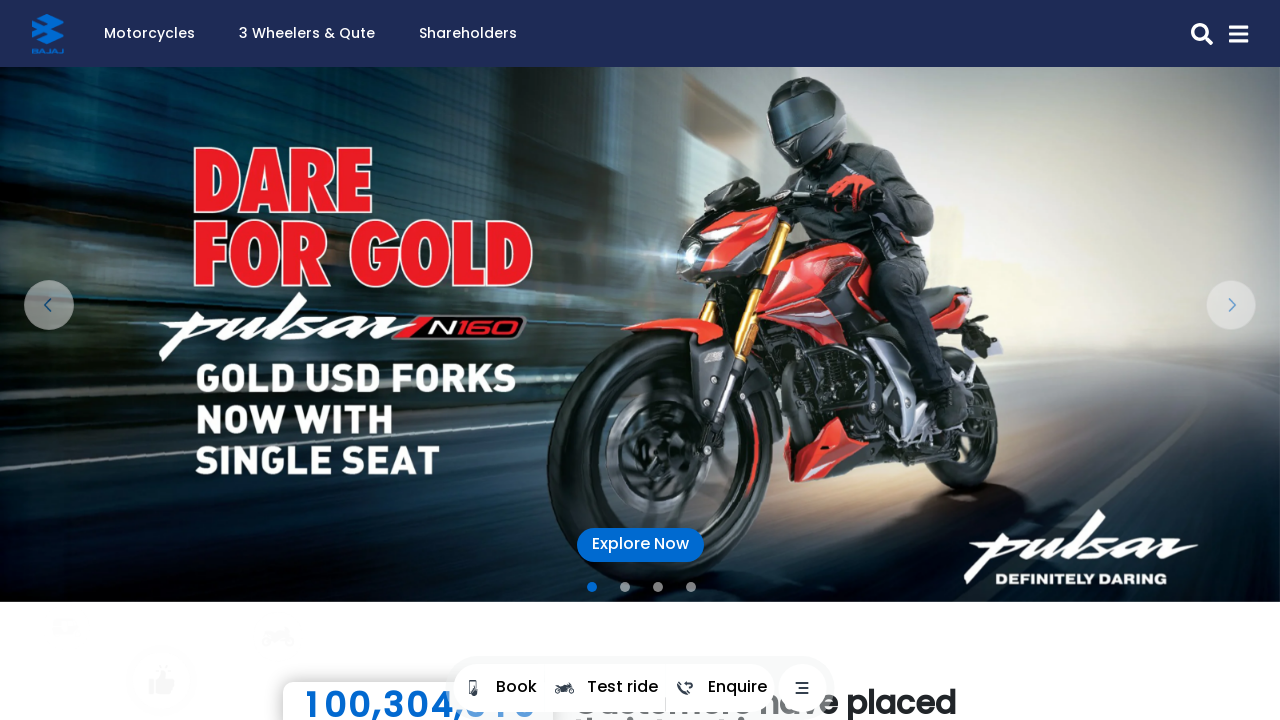

Waited for page DOM to load completely
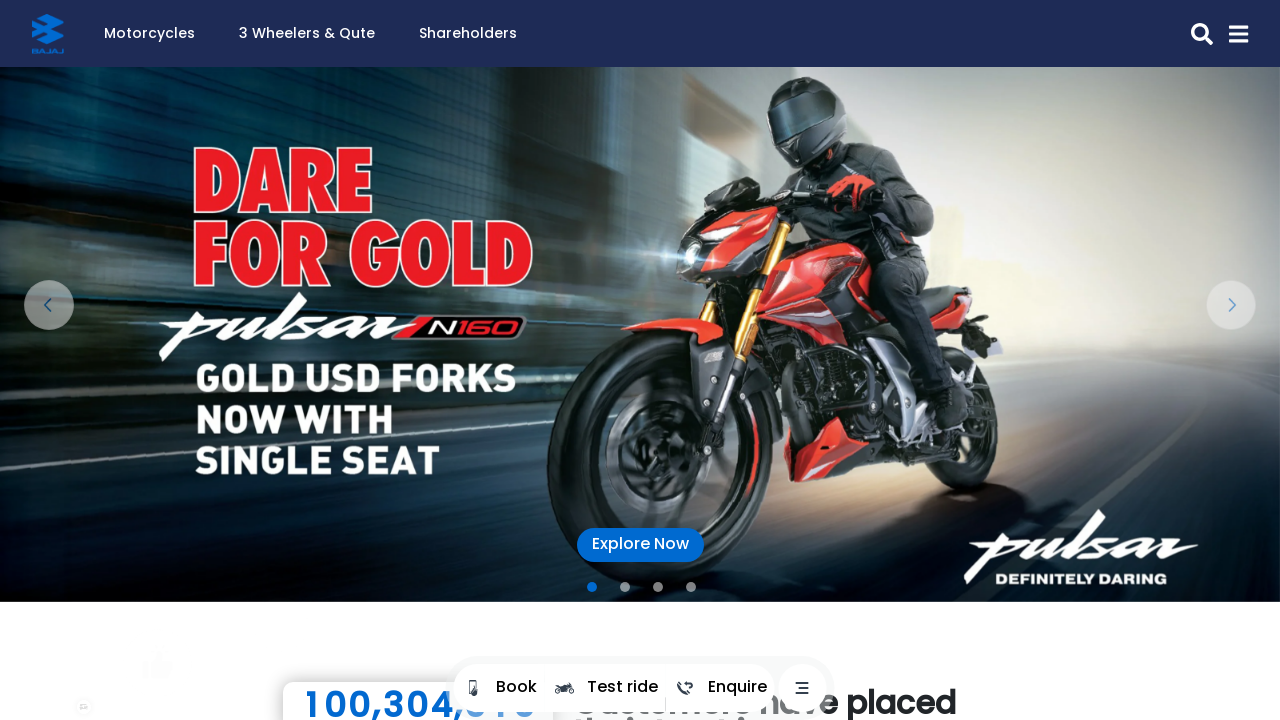

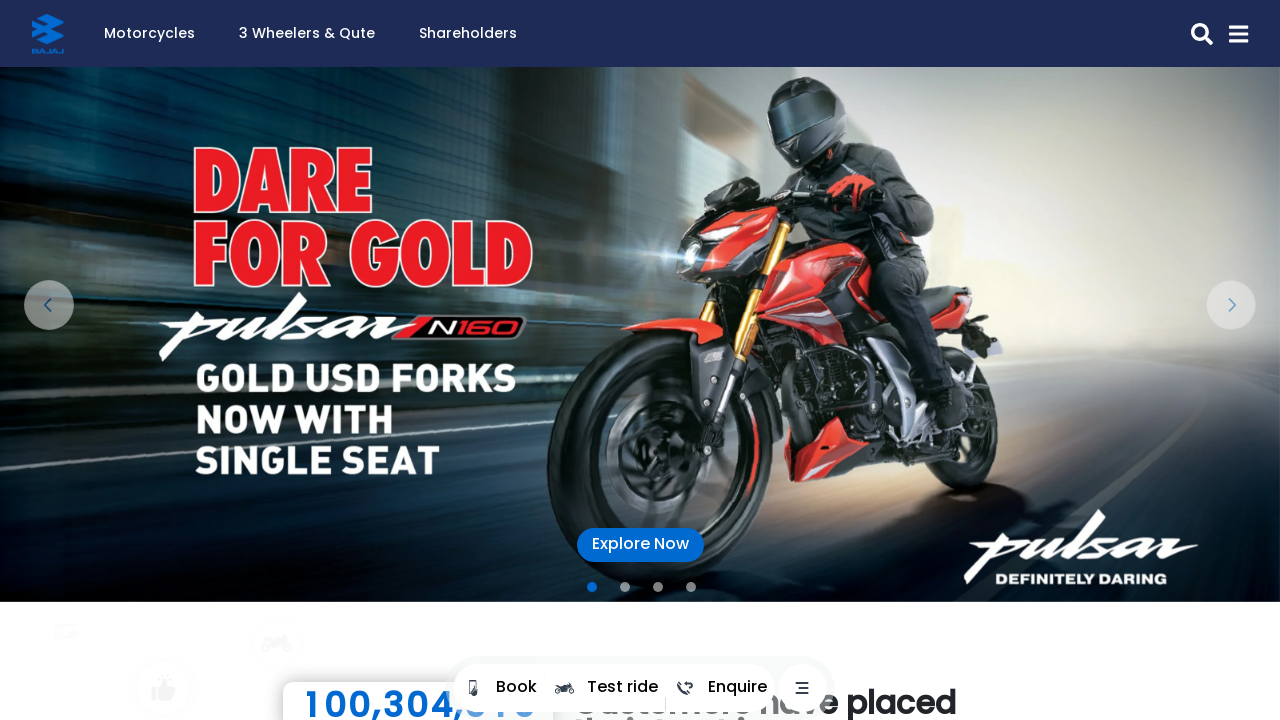